Verifies all raster images on the homepage load correctly without being broken

Starting URL: https://practice.sdetunicorns.com/

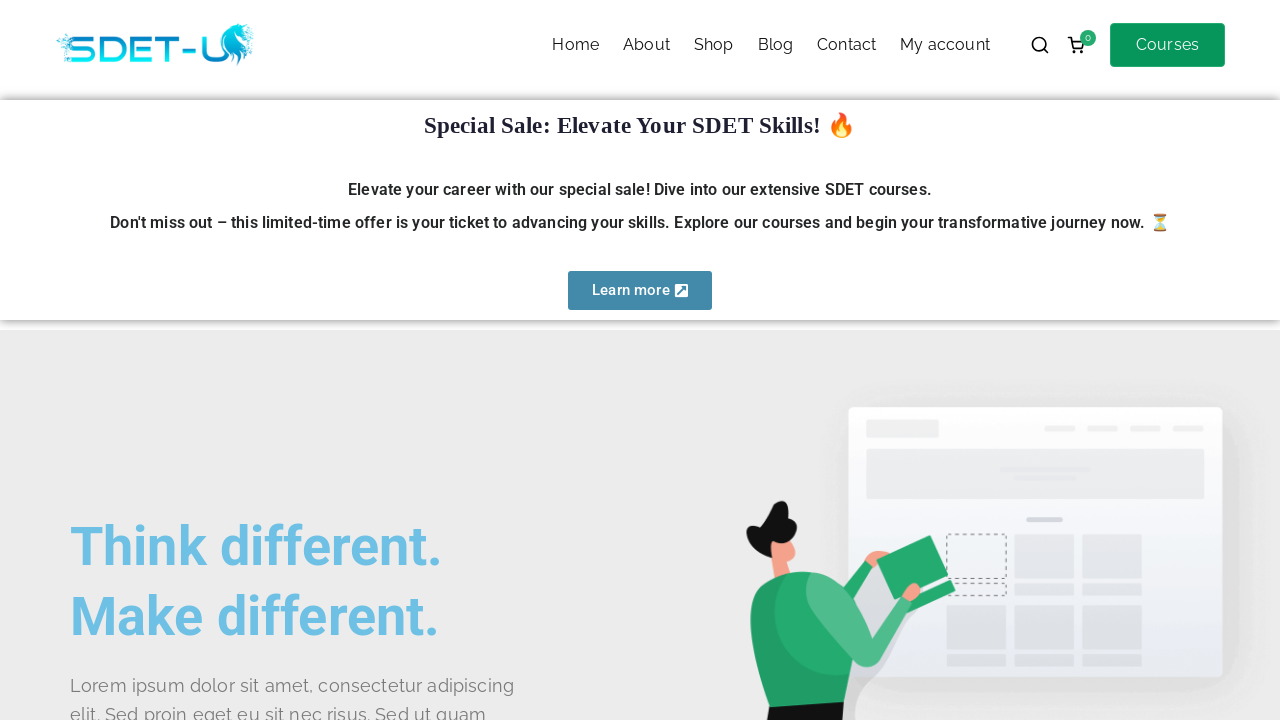

Waited for page to reach networkidle state
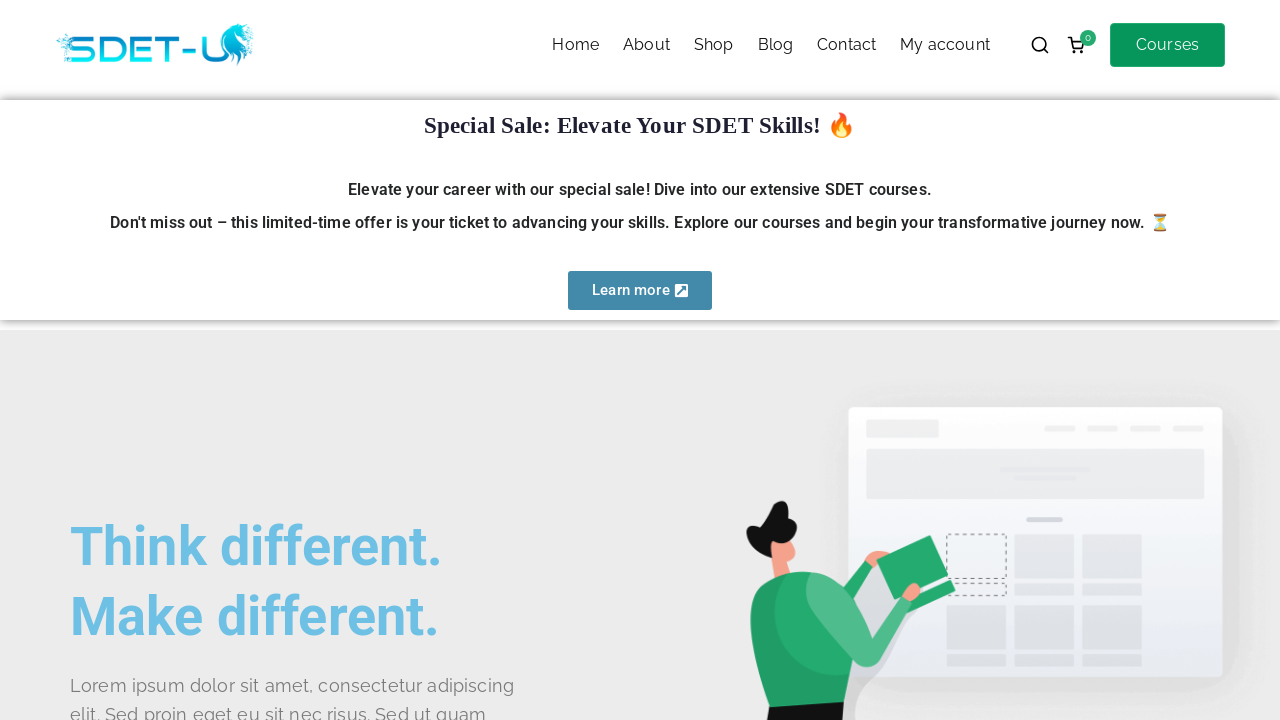

Scrolled to bottom of page to trigger lazy loading
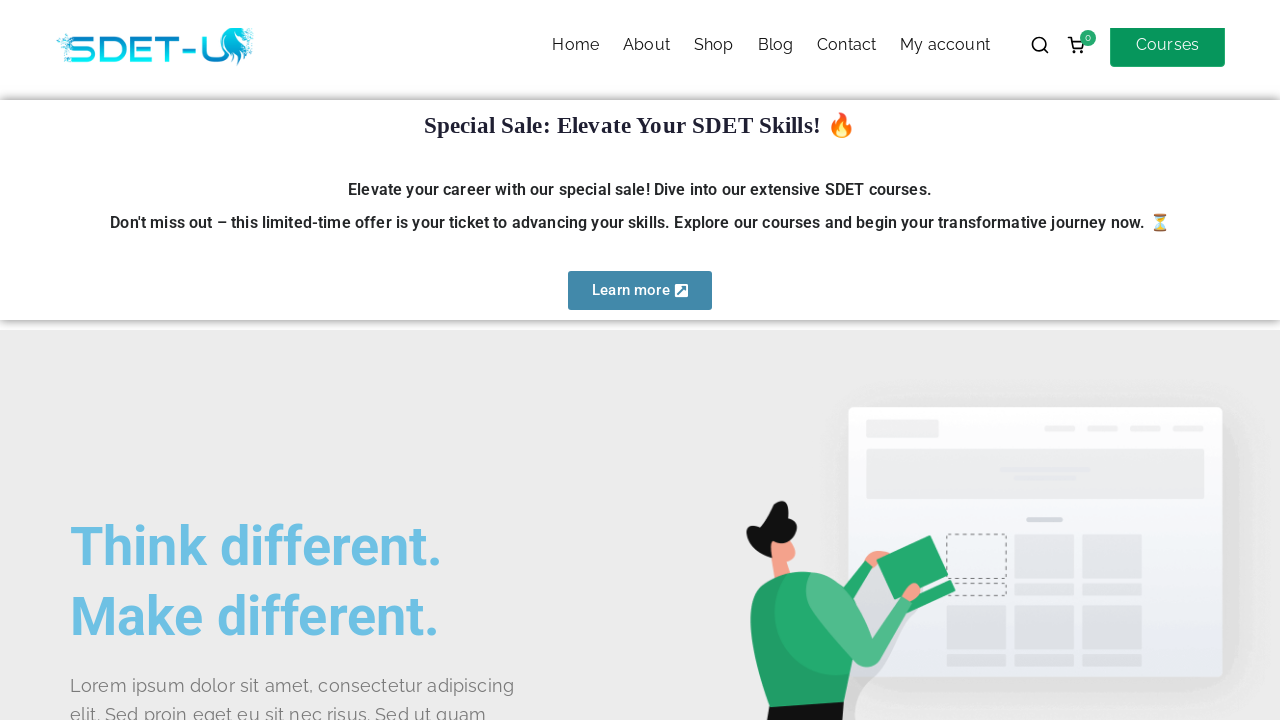

Waited for network to become idle after scrolling
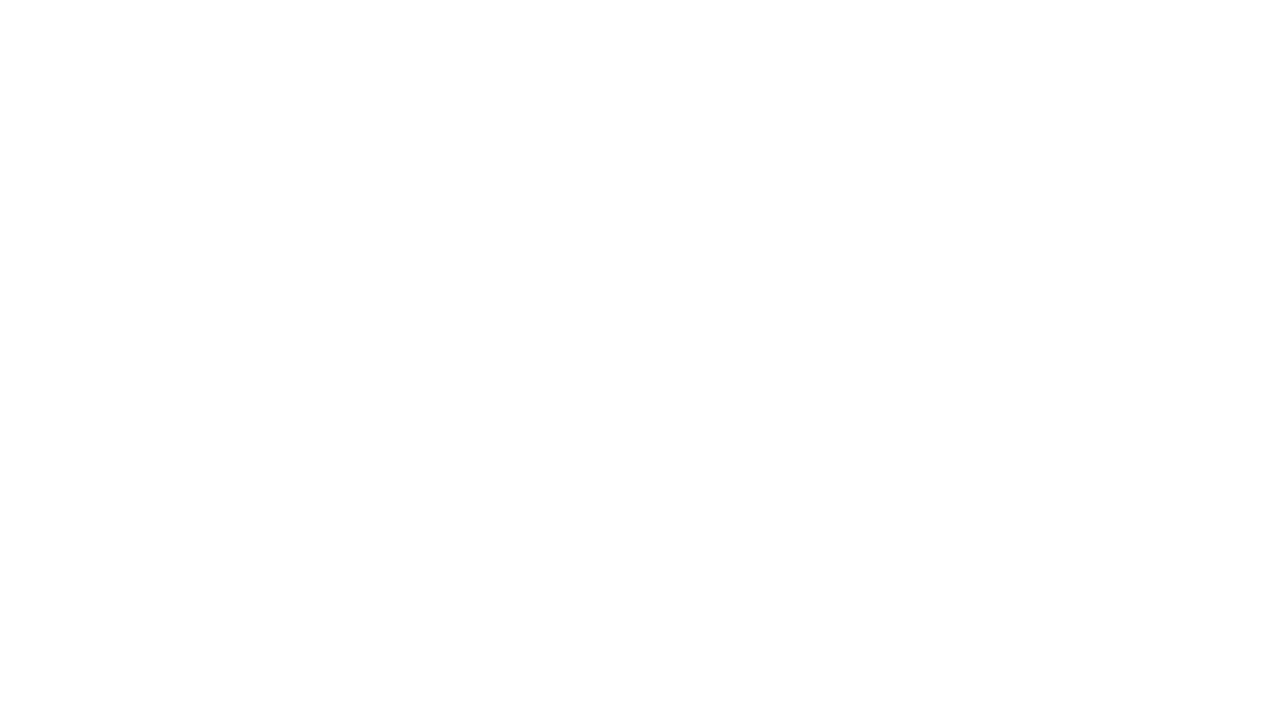

Evaluated all raster images on page and decoded them to check for broken images
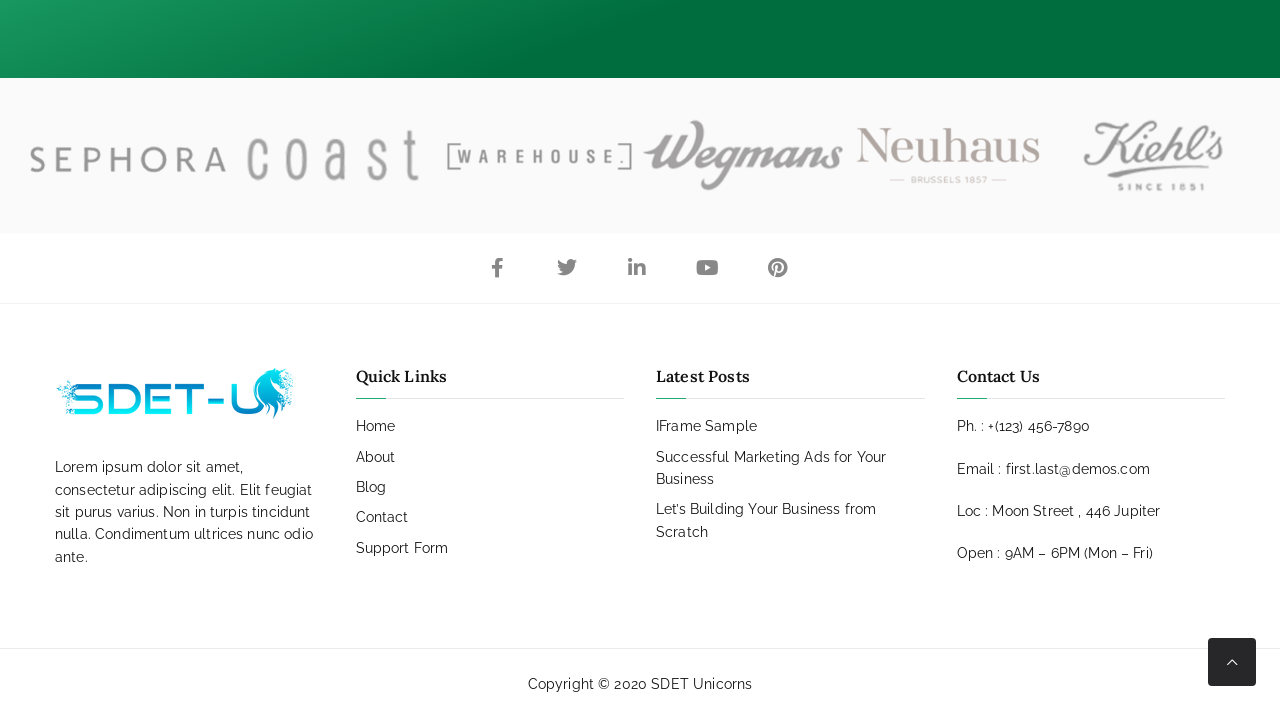

Verified that no raster images are broken
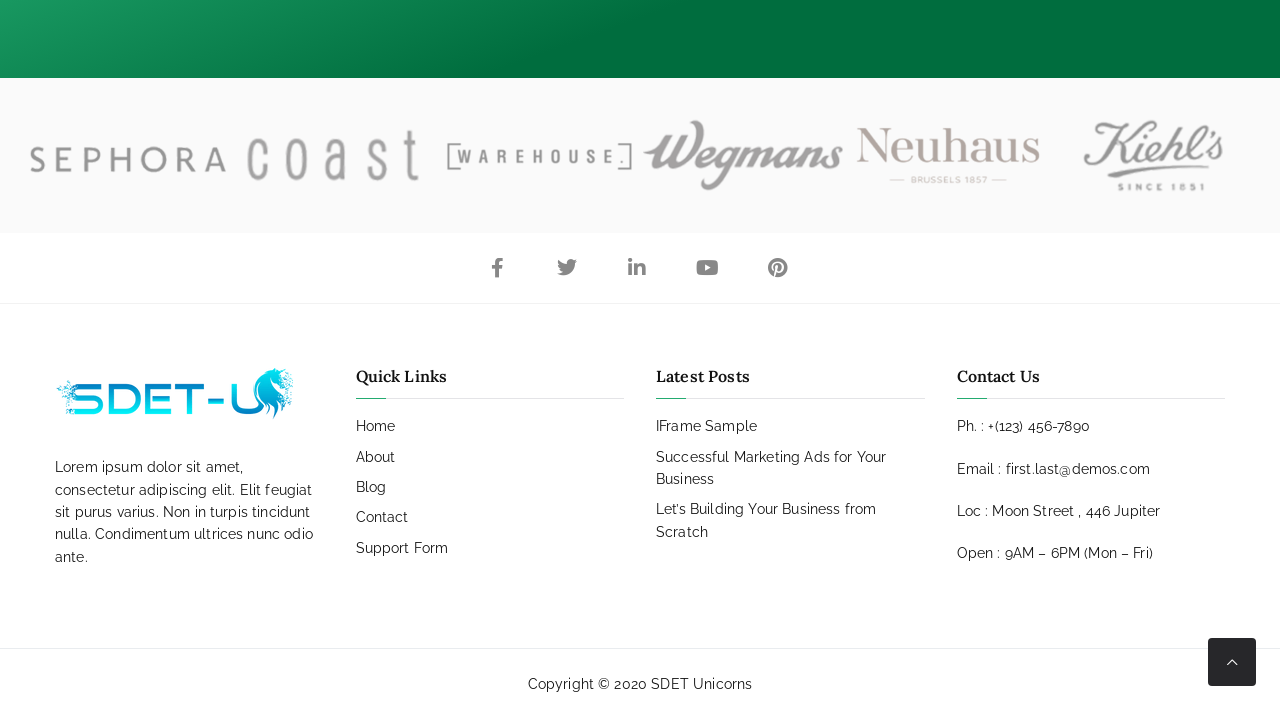

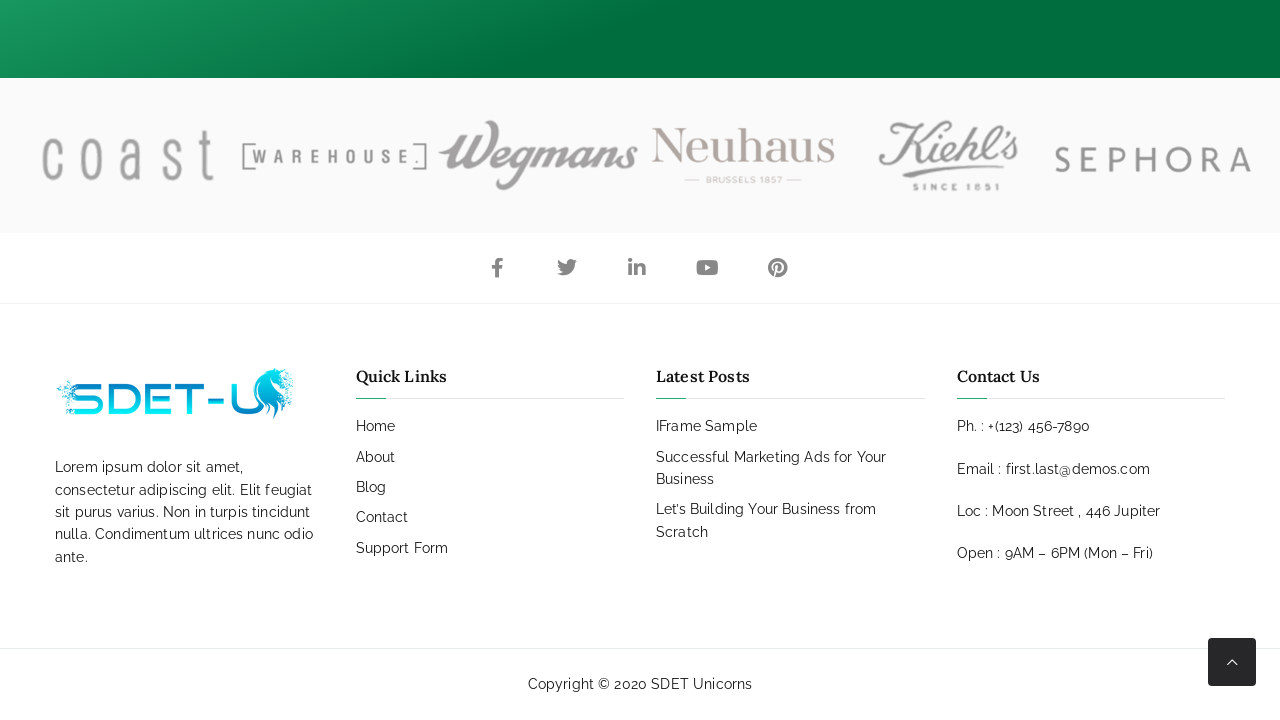